Tests the complete flight booking flow on BlazeDemo: selects departure and destination cities, finds flights, chooses a flight, fills in purchase details, and completes the booking to the confirmation page.

Starting URL: https://blazedemo.com

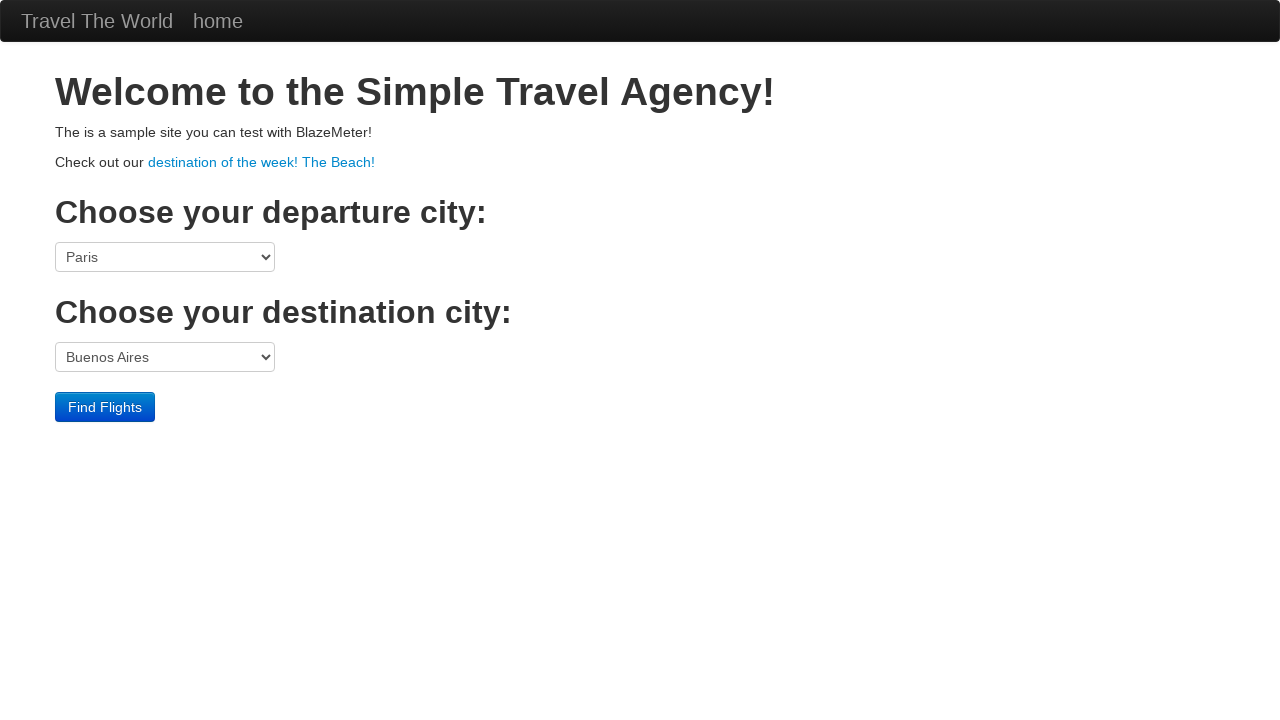

Selected Boston as departure city on select[name='fromPort']
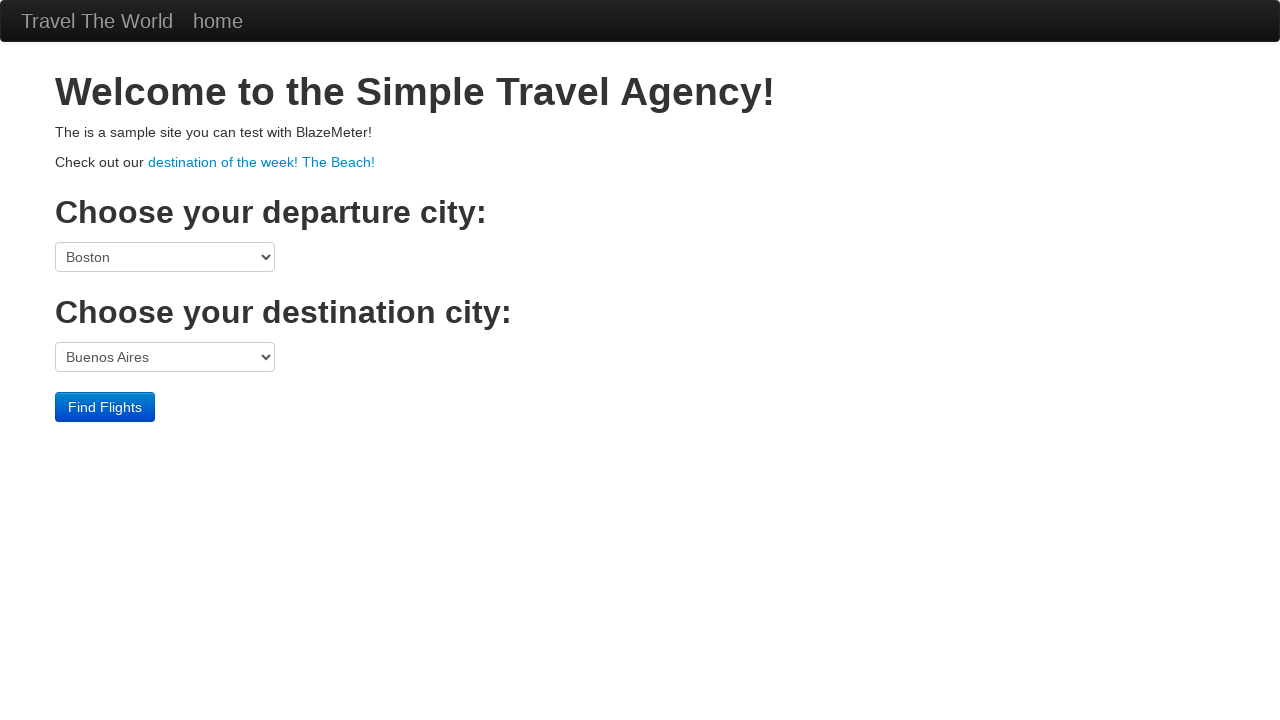

Selected New York as destination city on select[name='toPort']
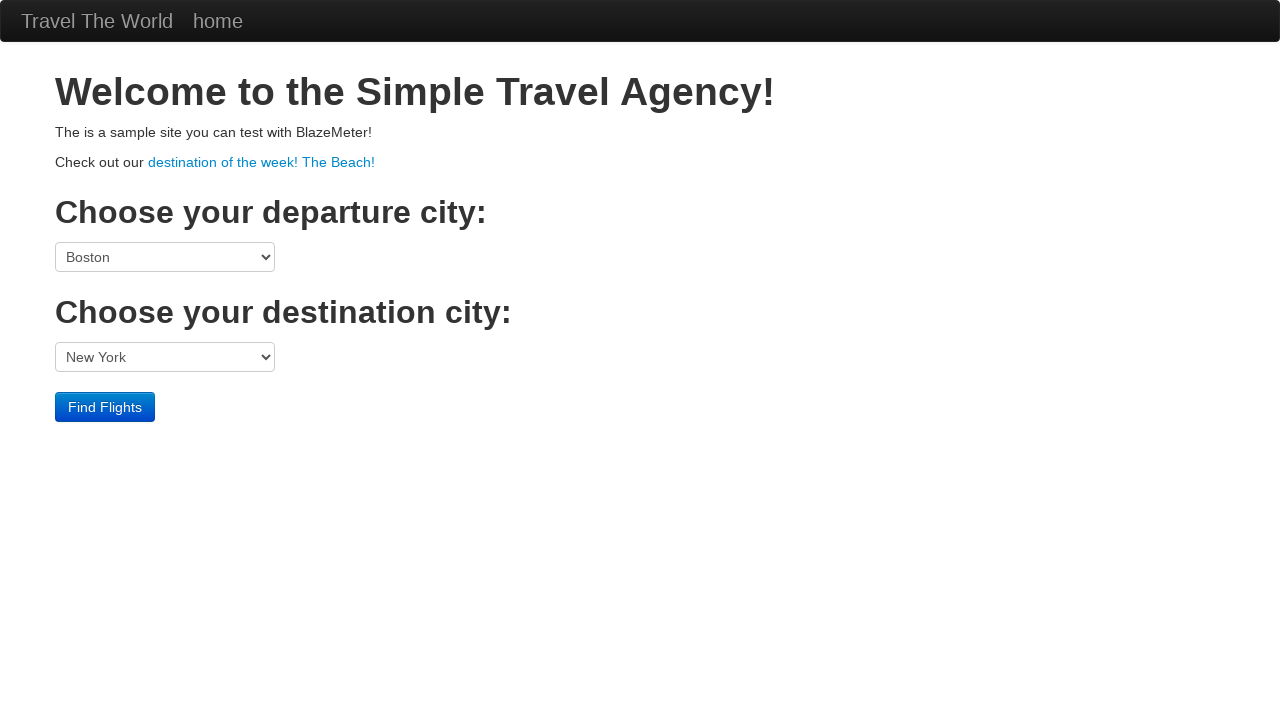

Clicked Find Flights button at (105, 407) on input[type='submit']
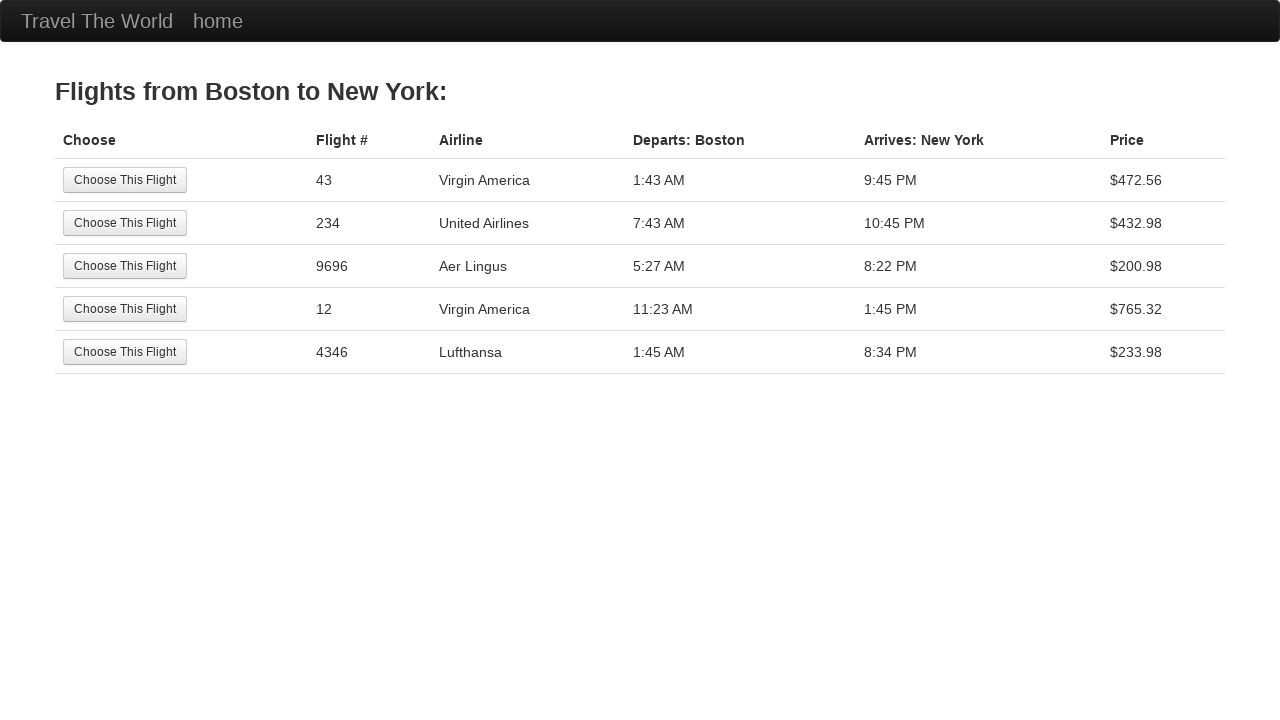

Flight selection page loaded
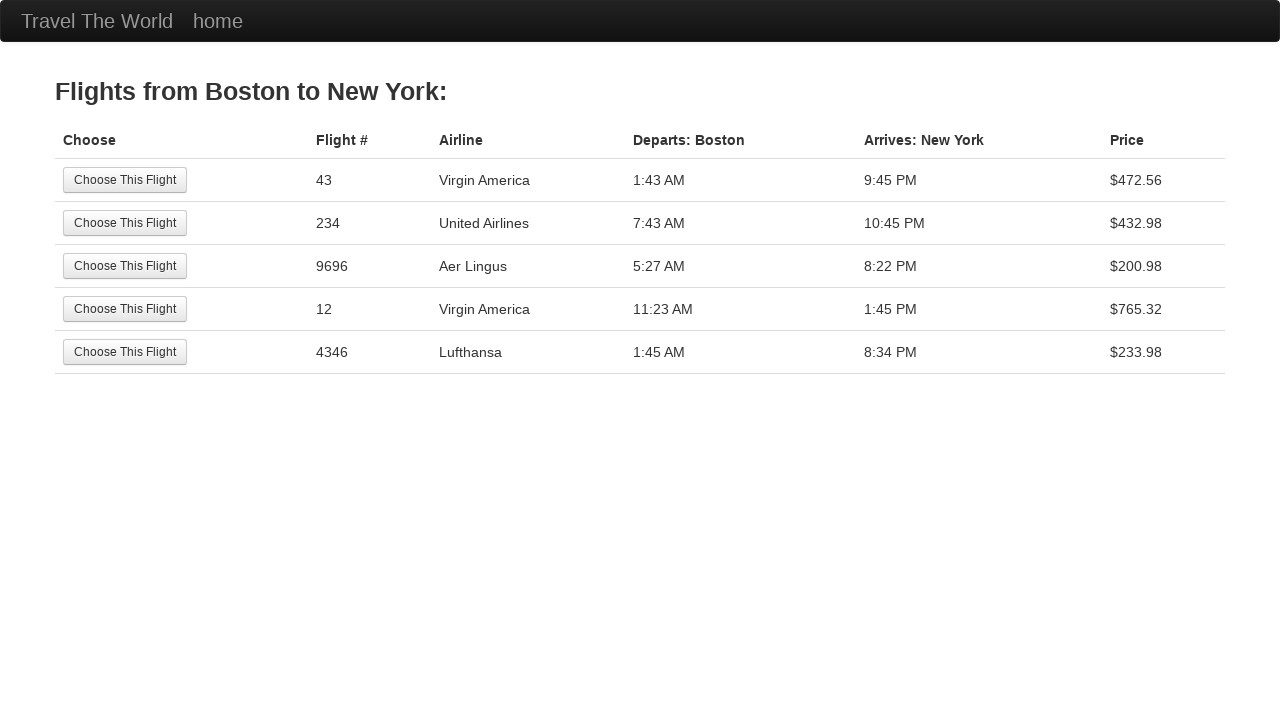

Selected first flight option at (125, 180) on input[type='submit']
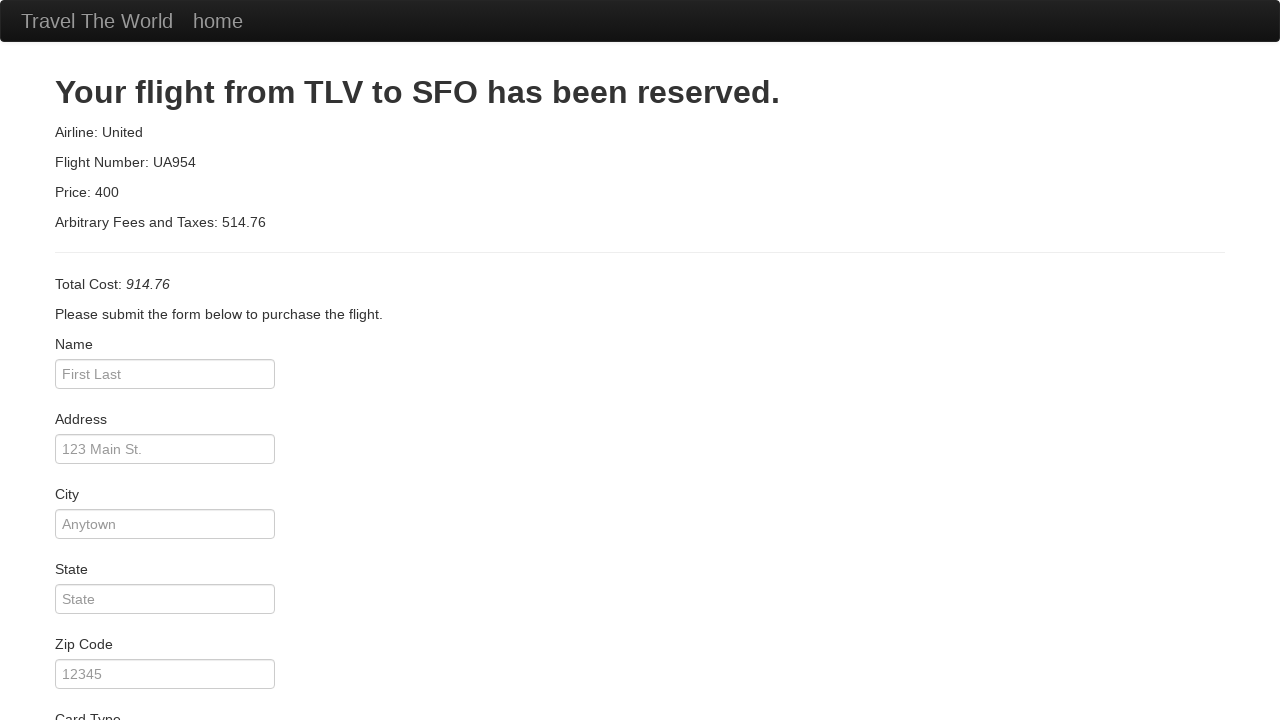

Purchase details page loaded
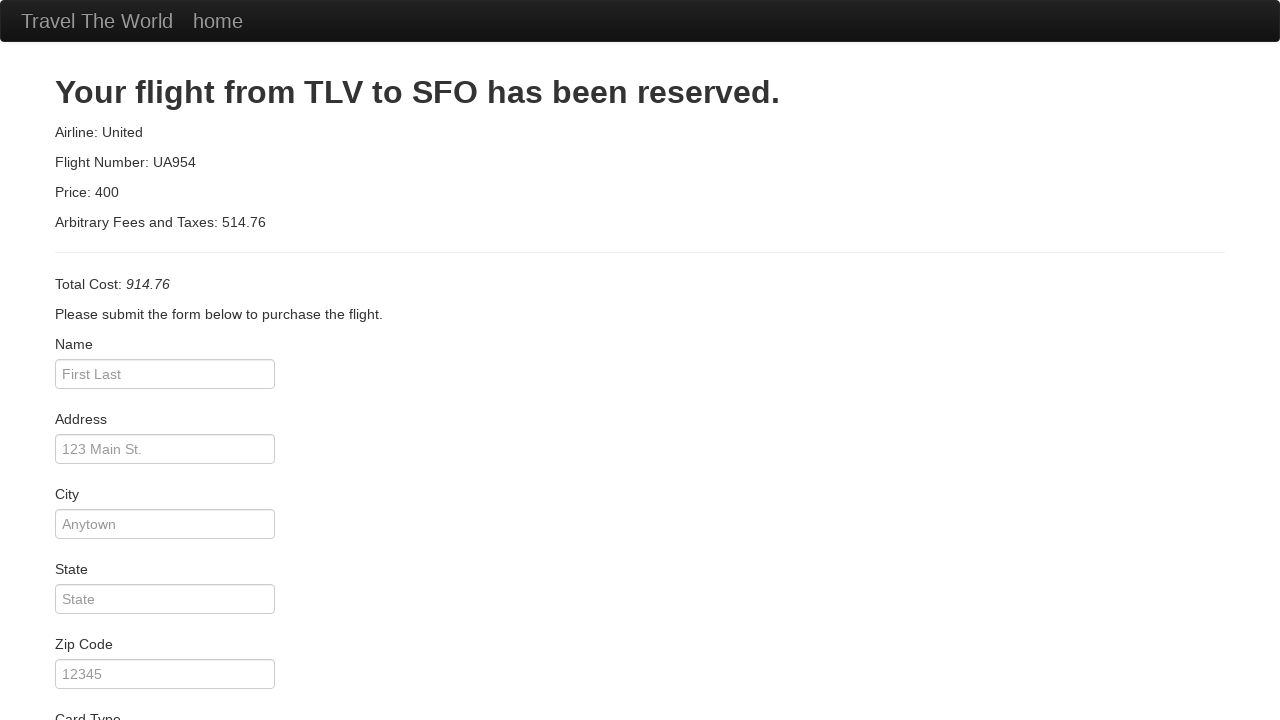

Entered passenger name: Marcus Thompson on #inputName
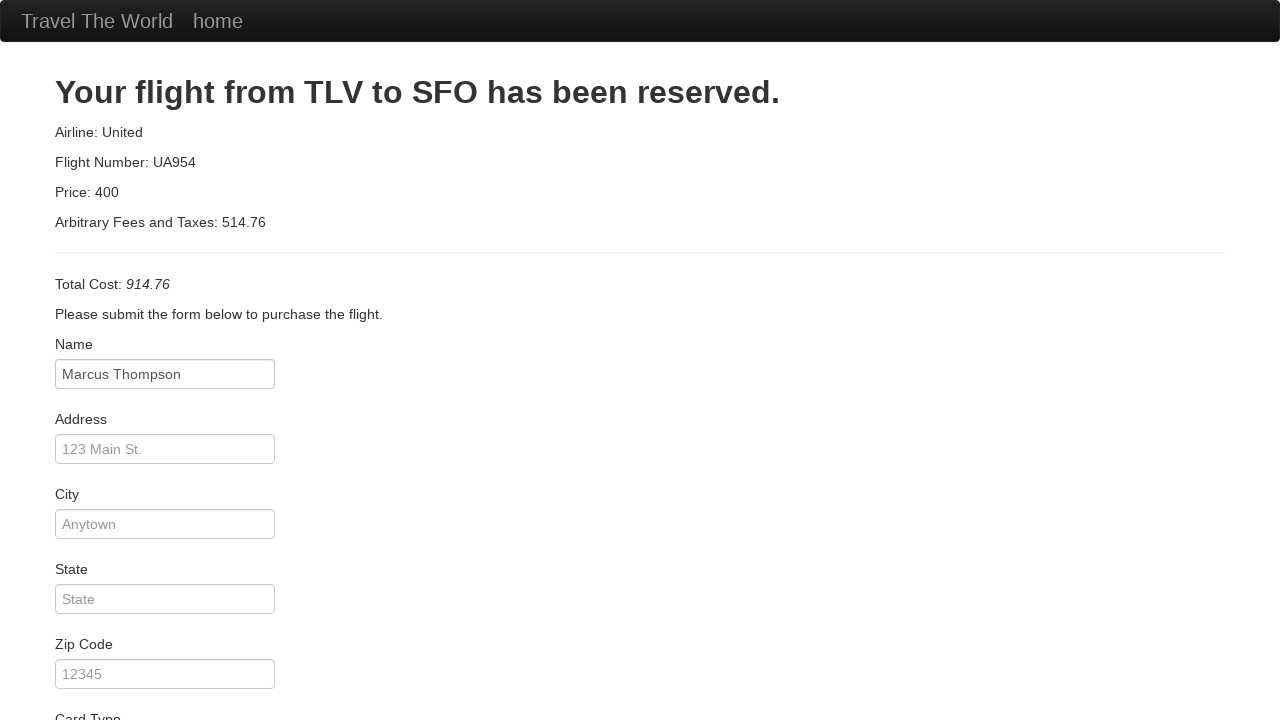

Entered address: 742 Evergreen Terrace on input[name='address']
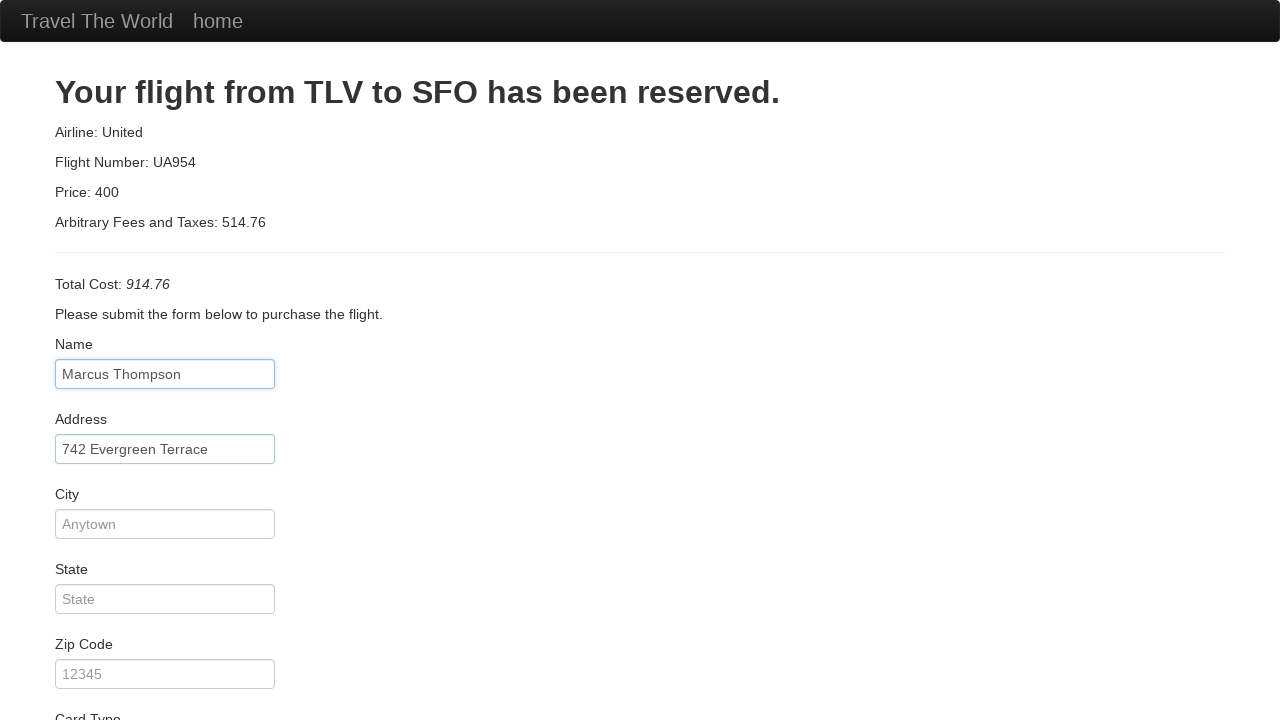

Entered city: Springfield on input[name='city']
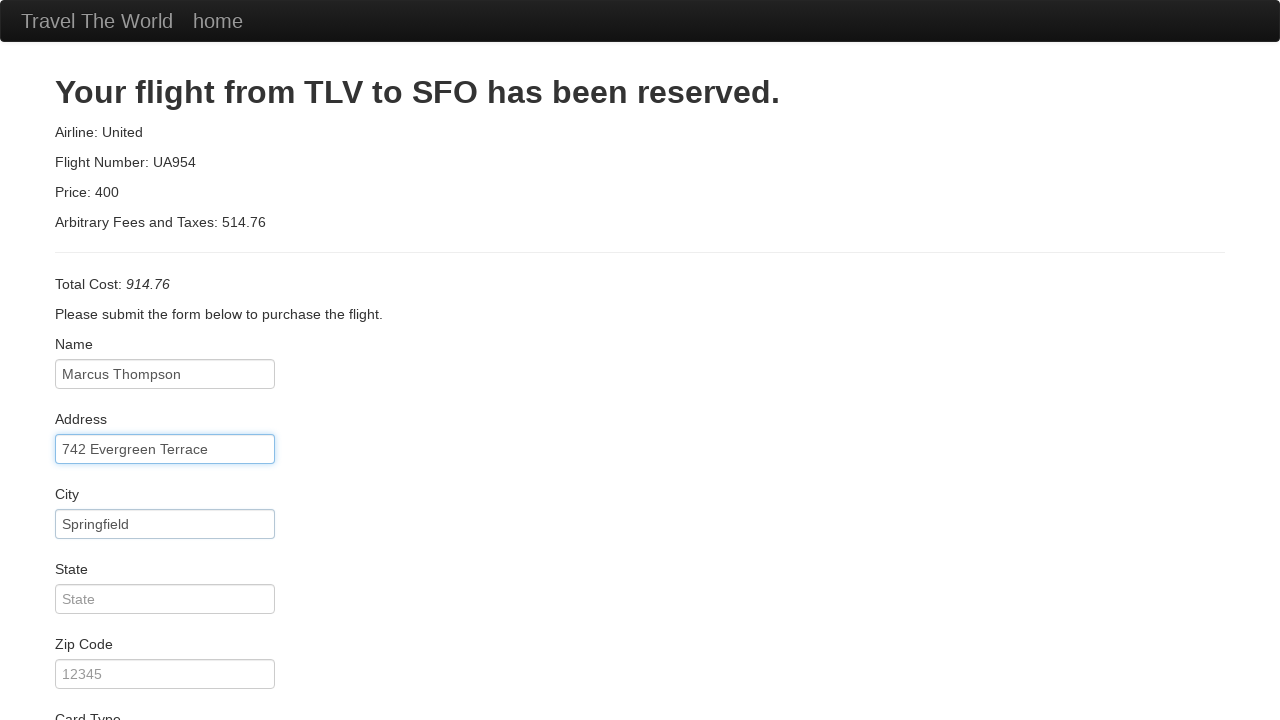

Entered state: Illinois on input[name='state']
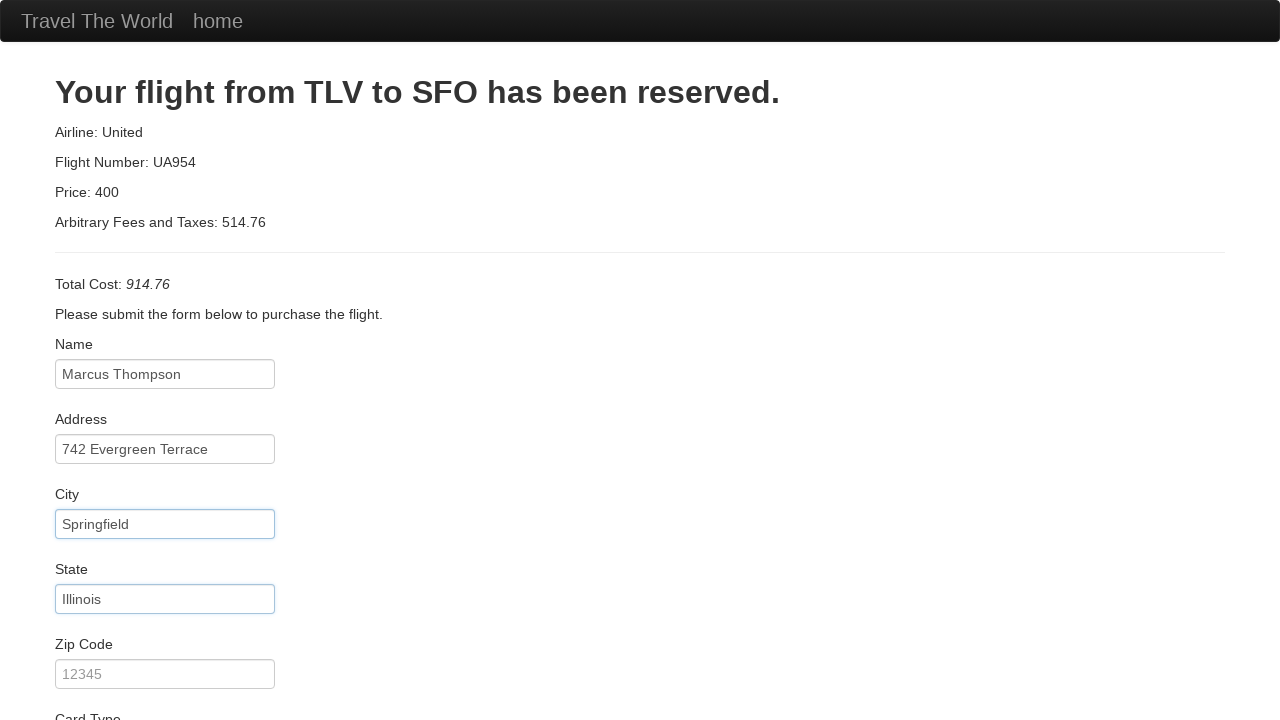

Entered zip code: 62704 on input[name='zipCode']
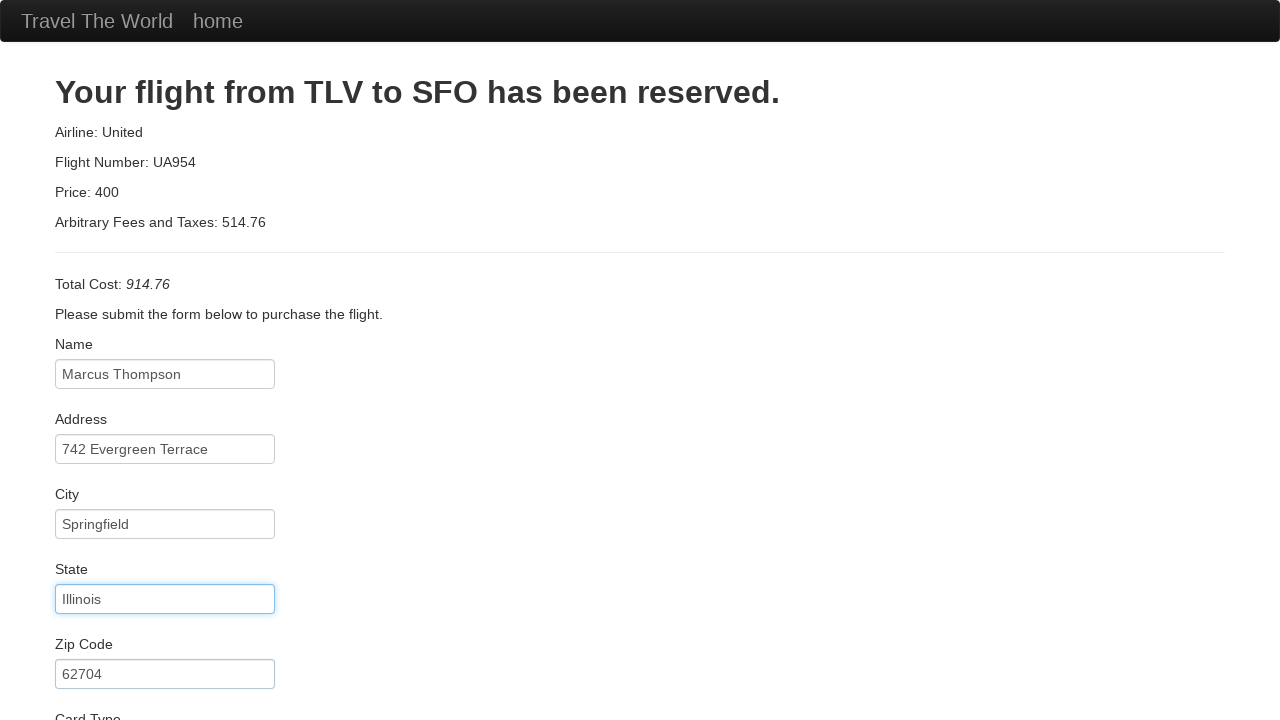

Entered credit card number on #creditCardNumber
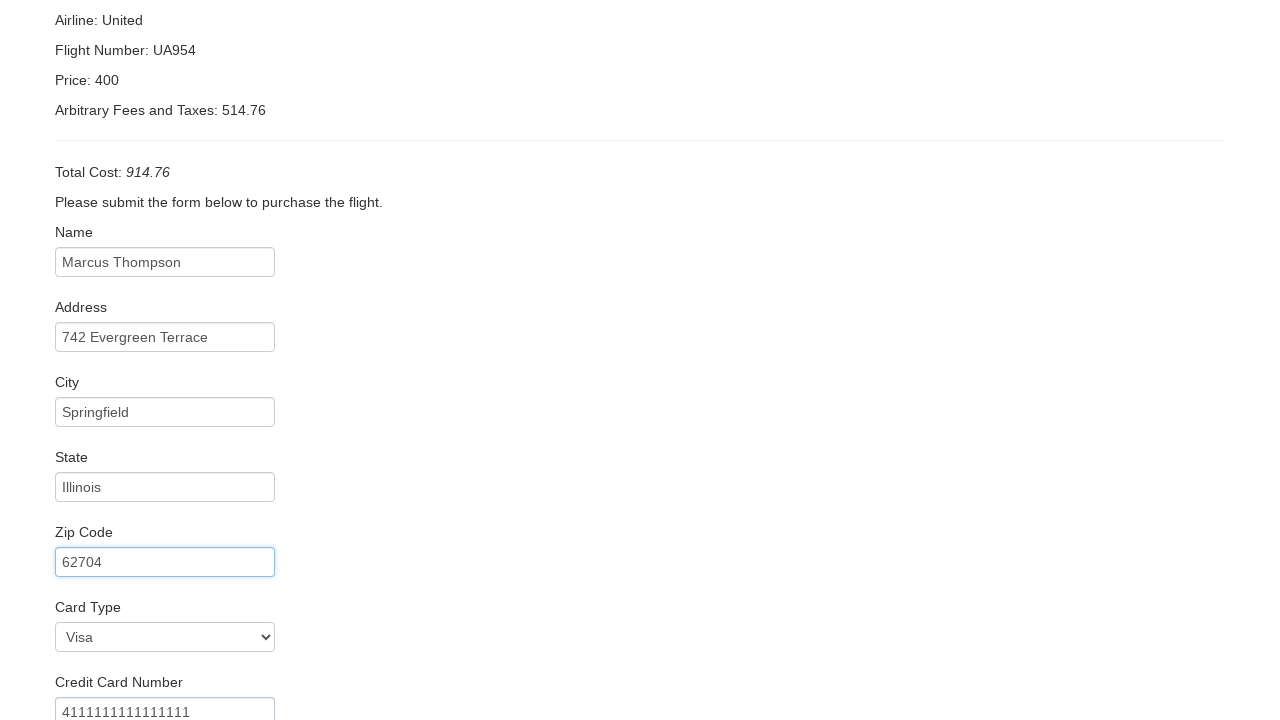

Entered cardholder name: Marcus Thompson on #nameOnCard
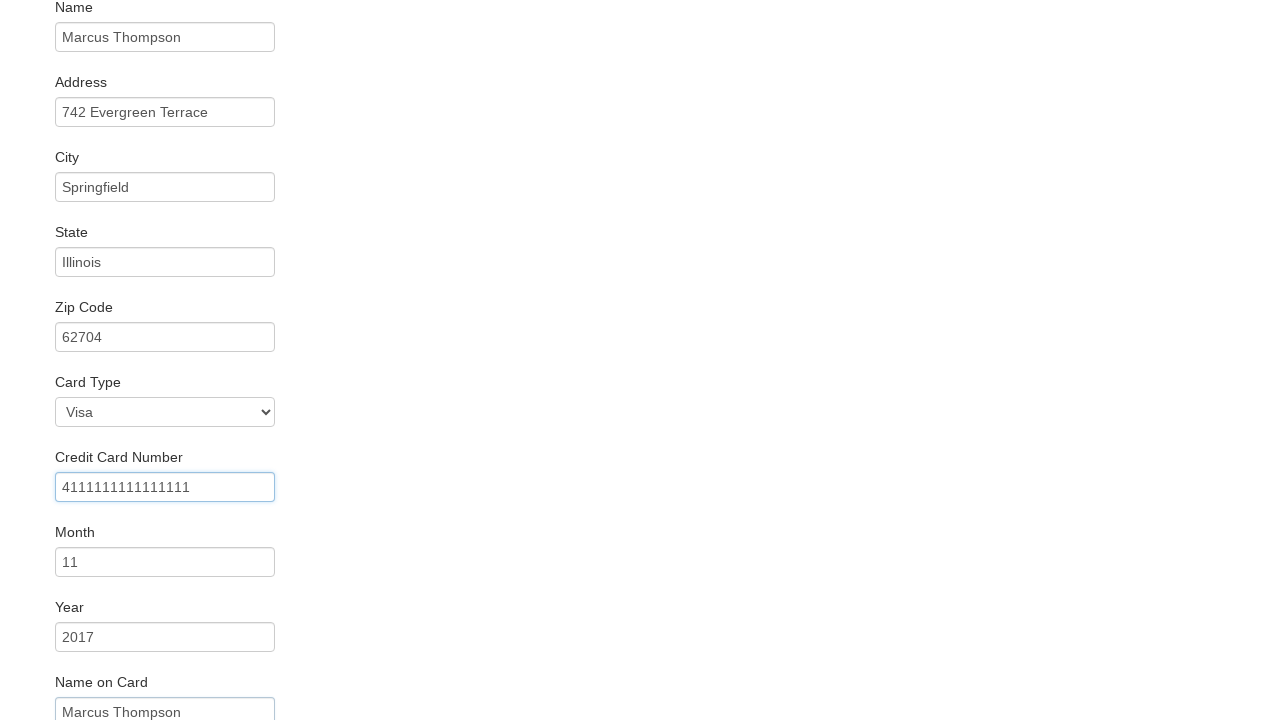

Checked remember me checkbox at (62, 656) on #rememberMe
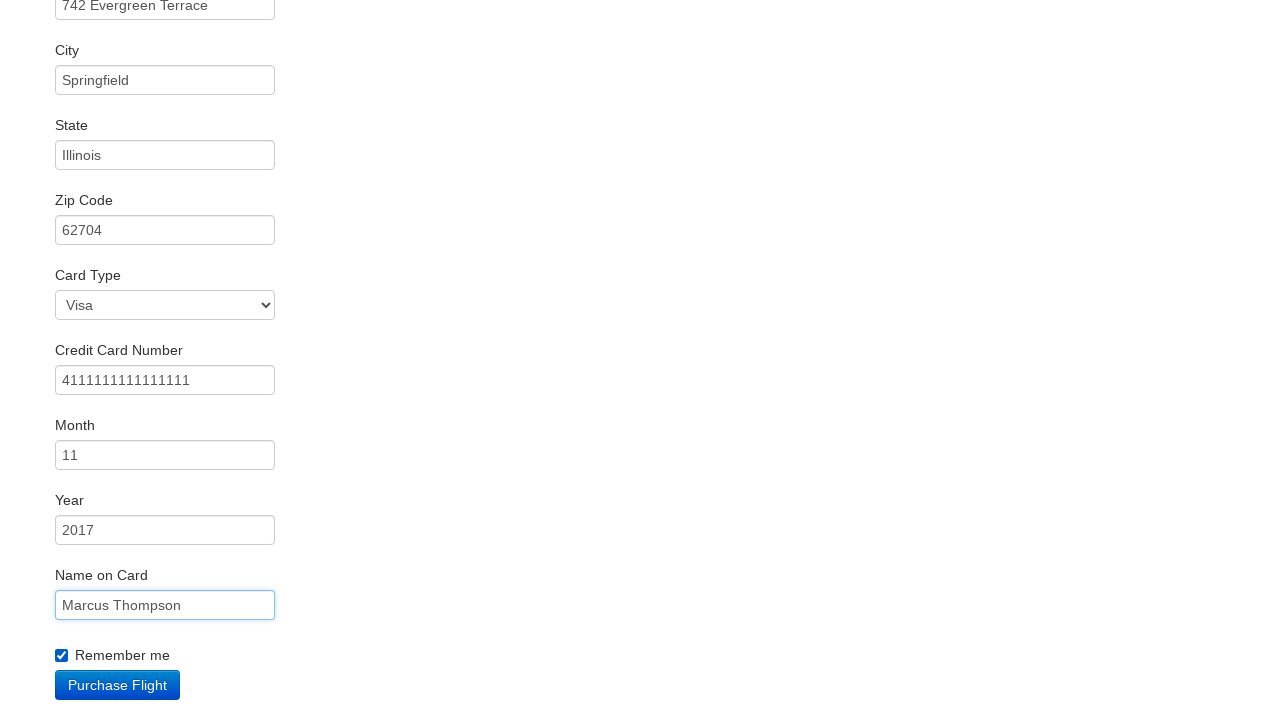

Submitted purchase form at (118, 685) on input[type='submit']
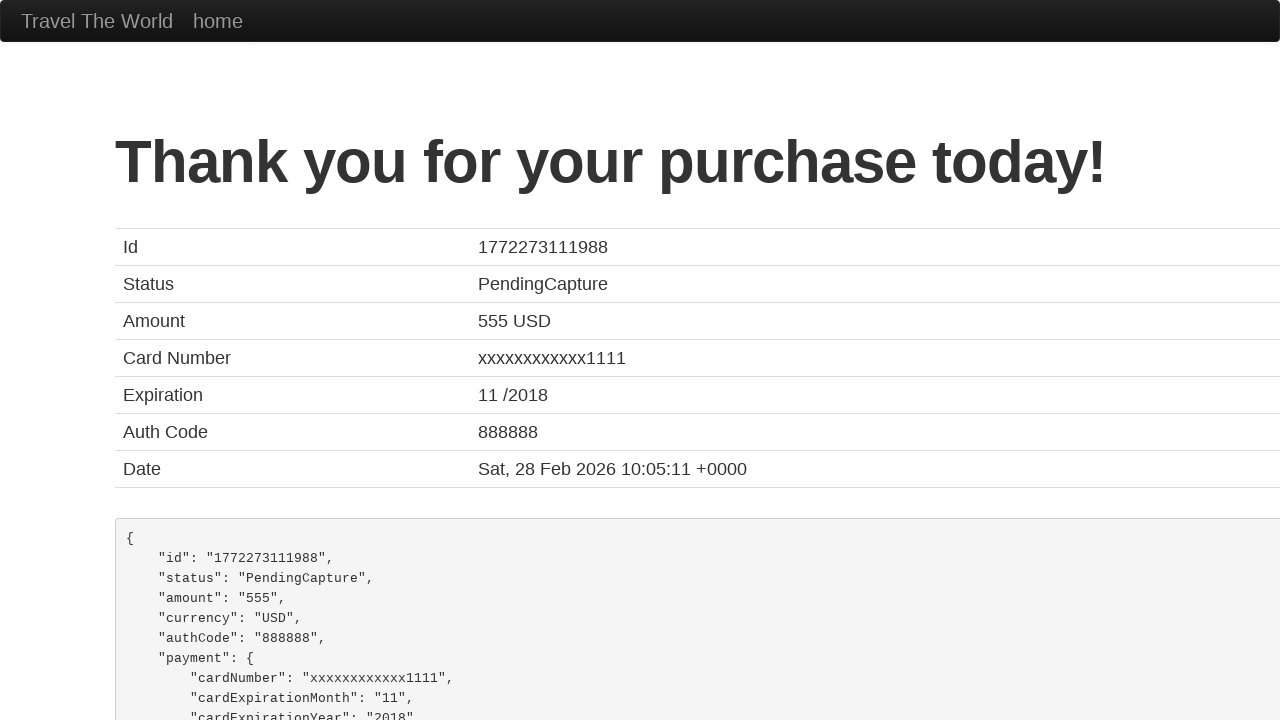

Booking confirmation page loaded successfully
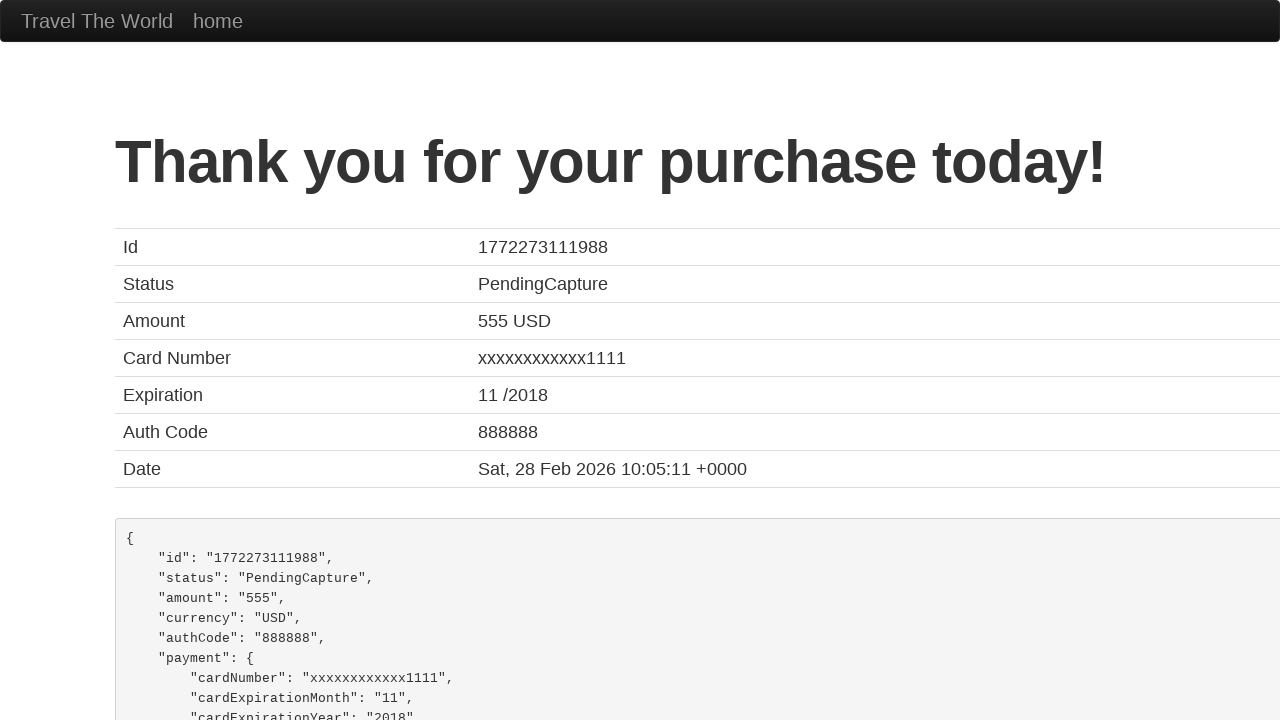

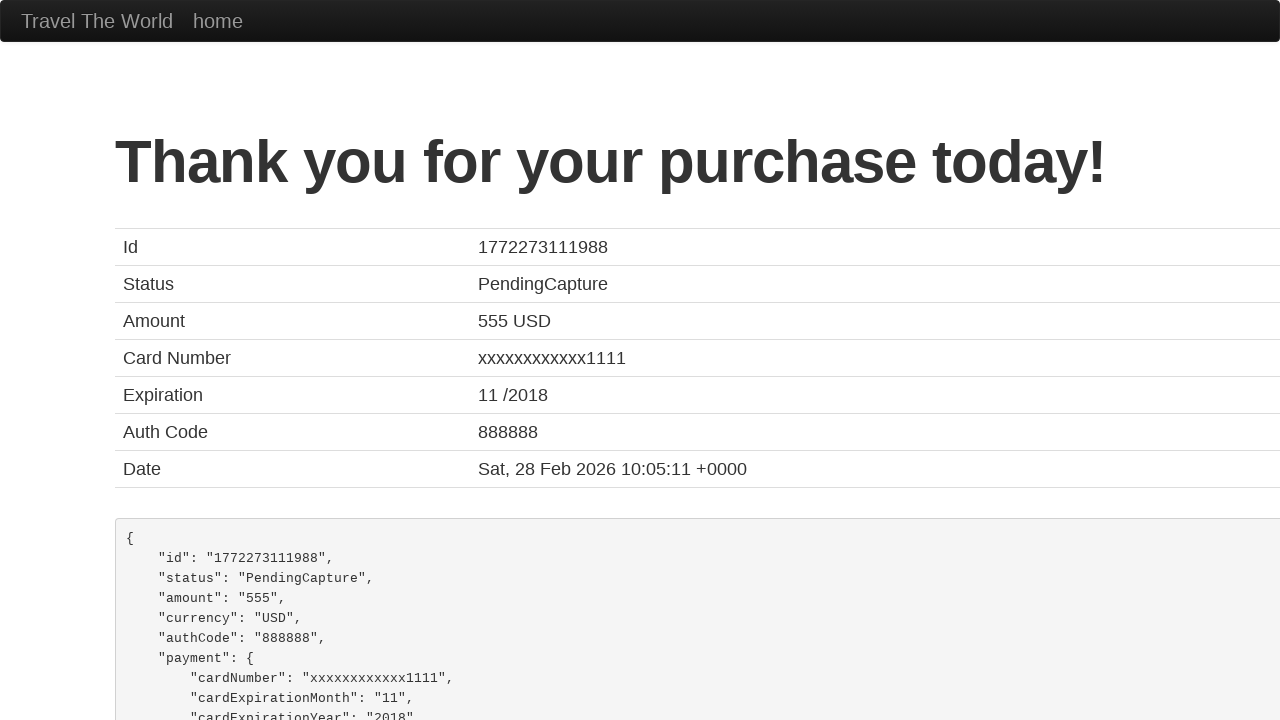